Tests page scrolling functionality by scrolling down 1200 pixels and then scrolling back up 1400 pixels on the SpiceJet homepage

Starting URL: https://www.spicejet.com/

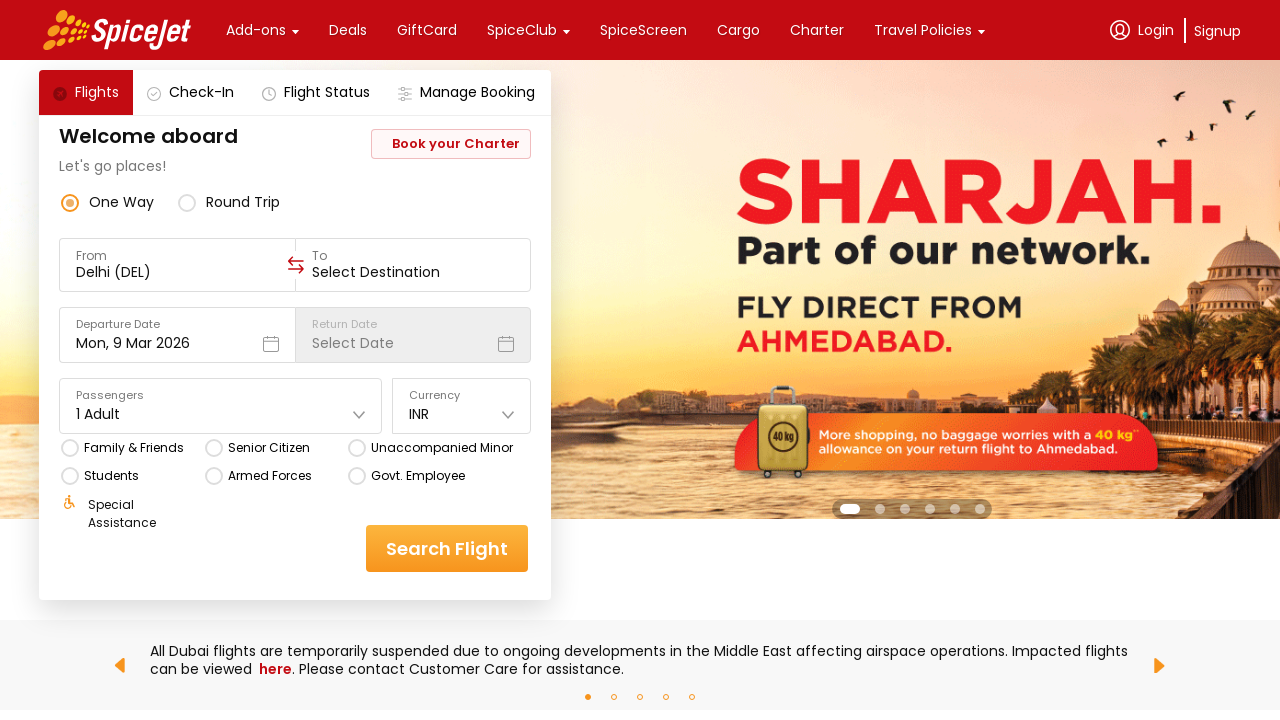

Scrolled down 1200 pixels on SpiceJet homepage
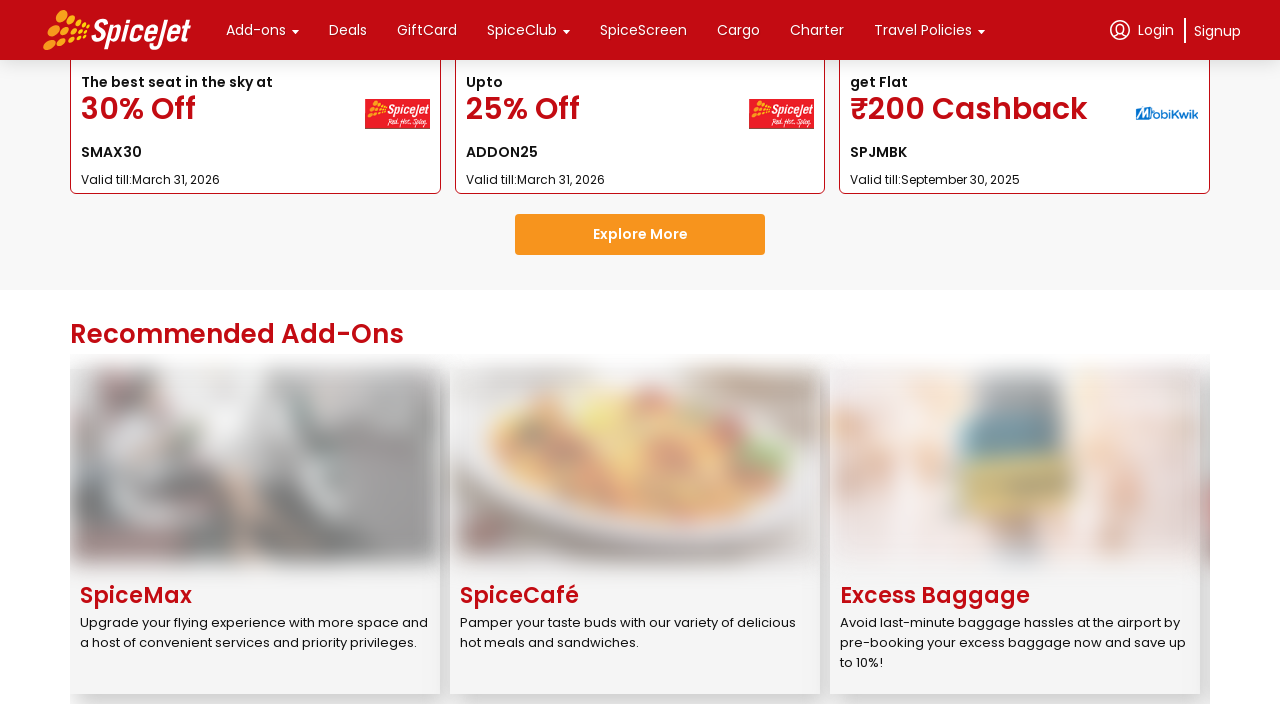

Waited 1000ms for scroll to complete
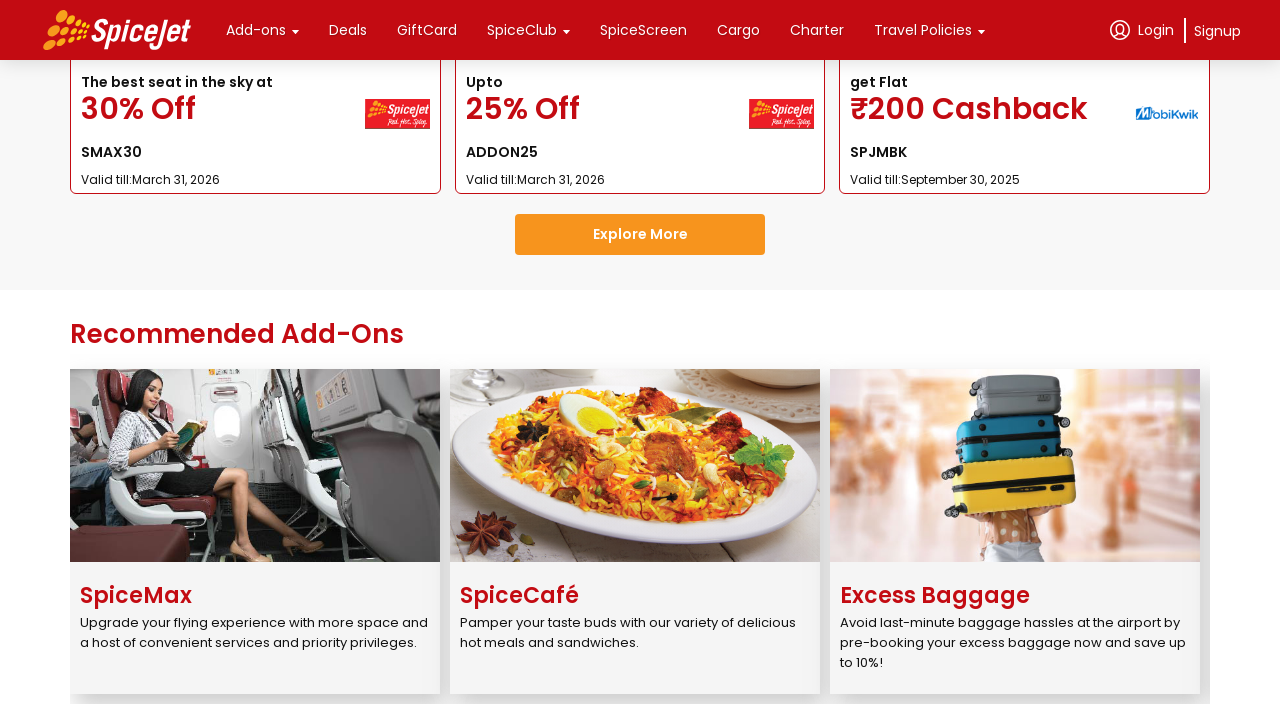

Scrolled back up 1400 pixels
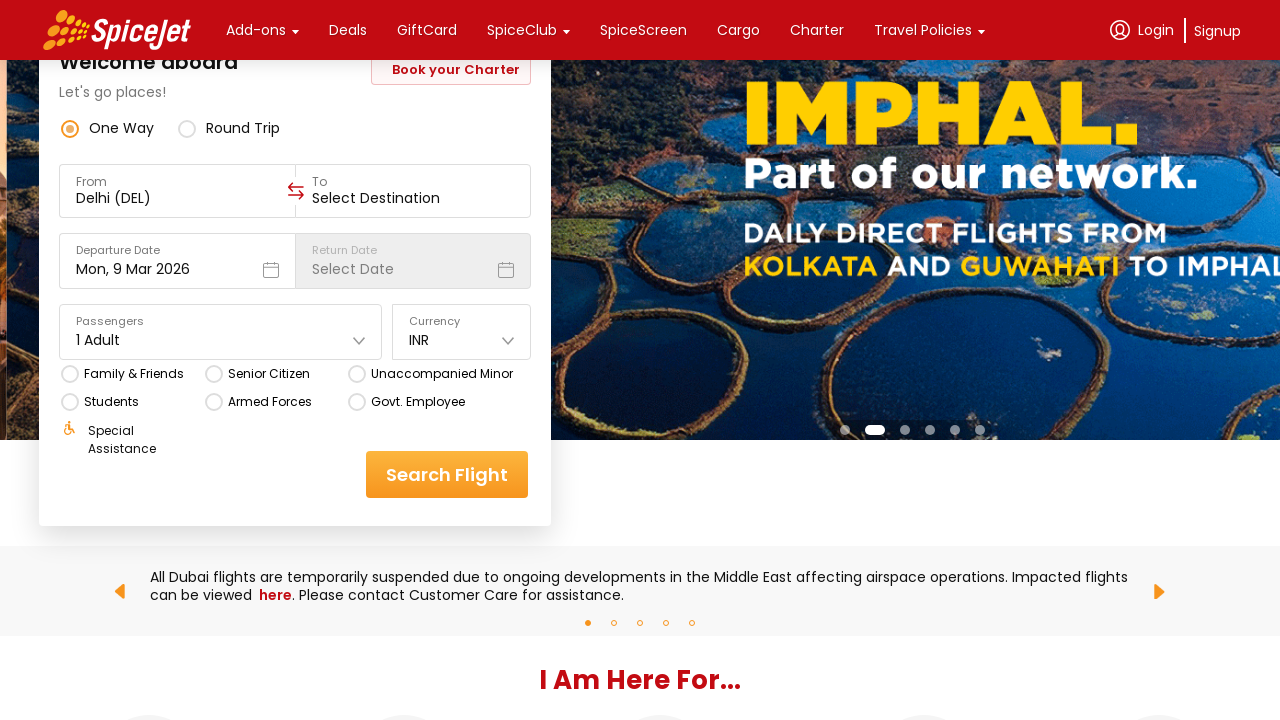

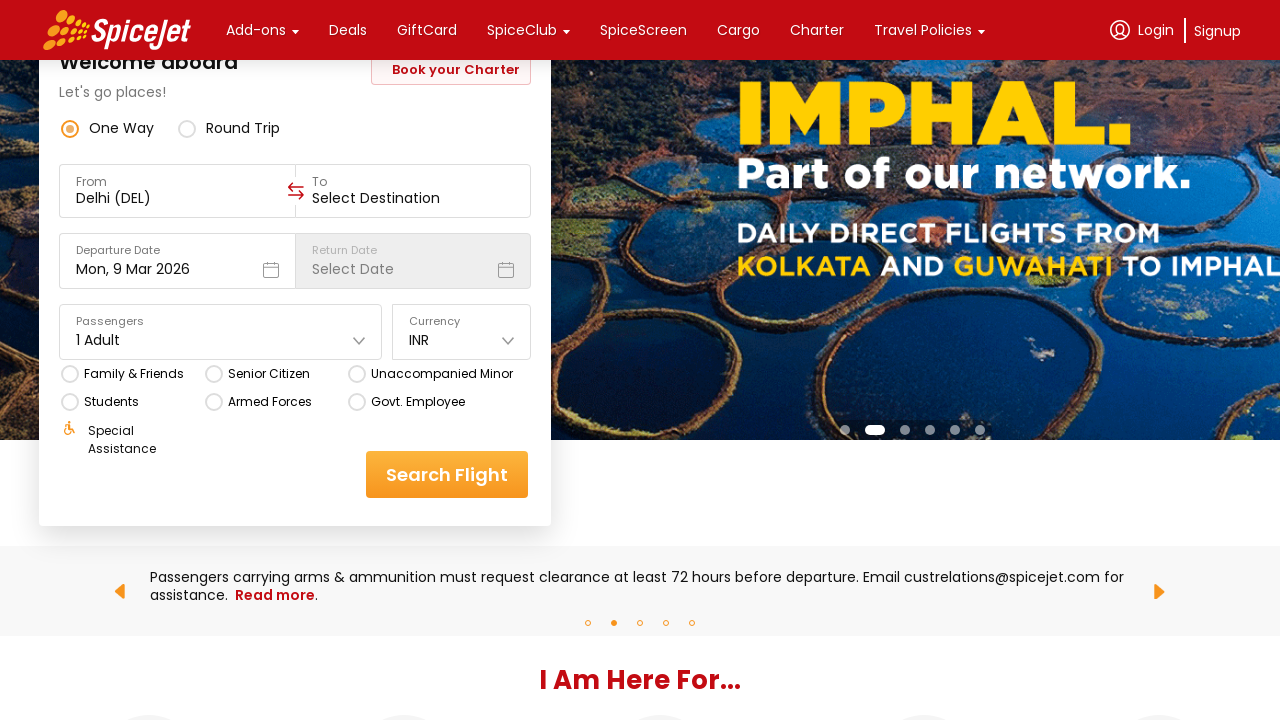